Navigates to the Rahul Shetty Academy homepage to verify the page loads successfully

Starting URL: https://rahulshettyacademy.com

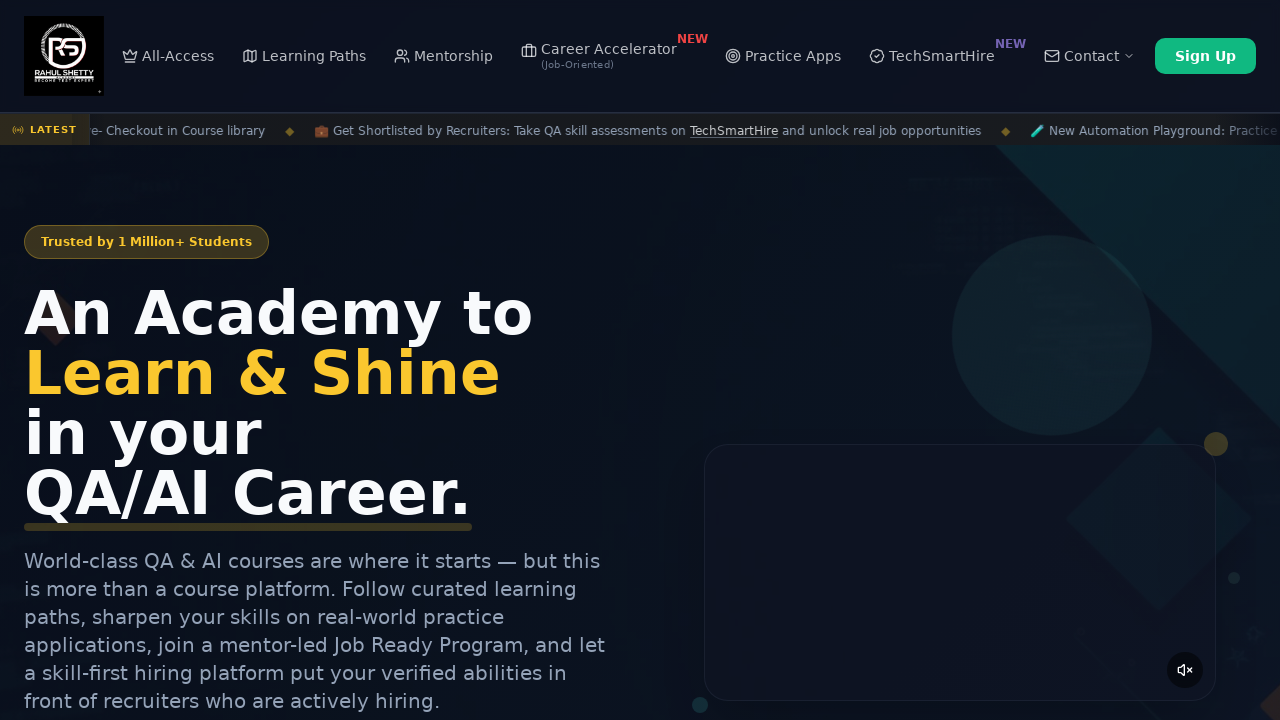

Waited for page to reach domcontentloaded state on Rahul Shetty Academy homepage
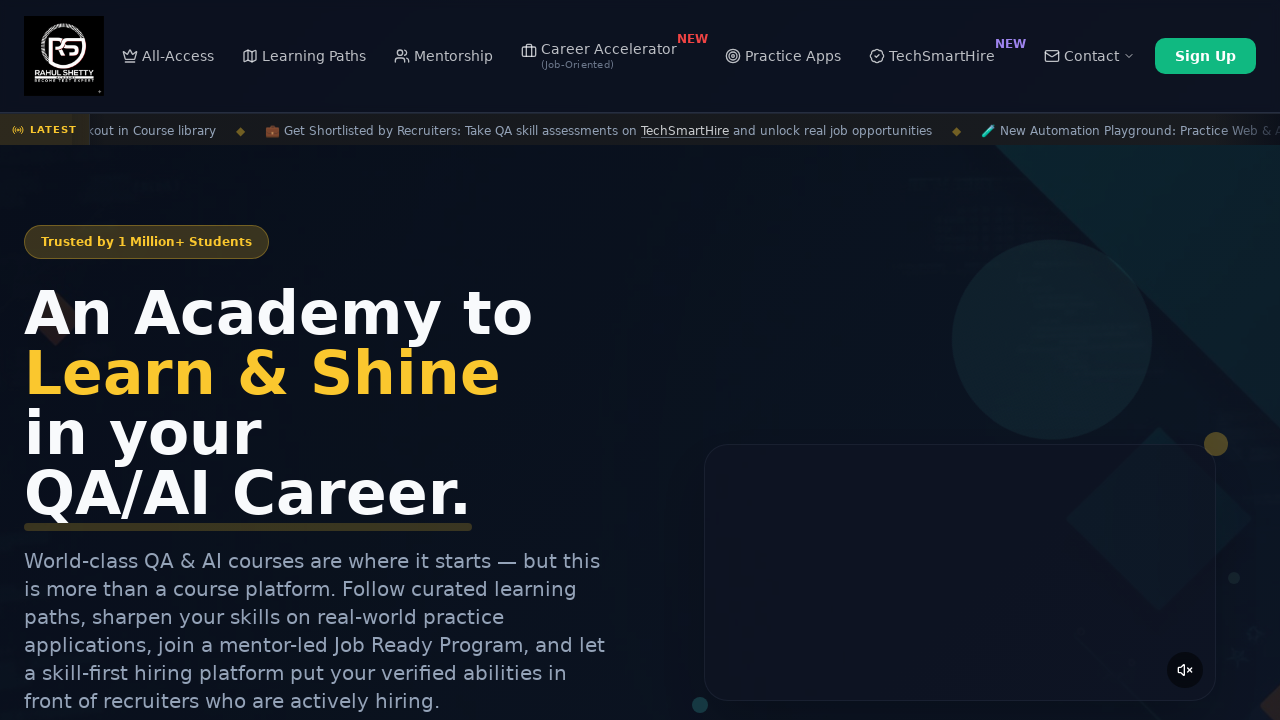

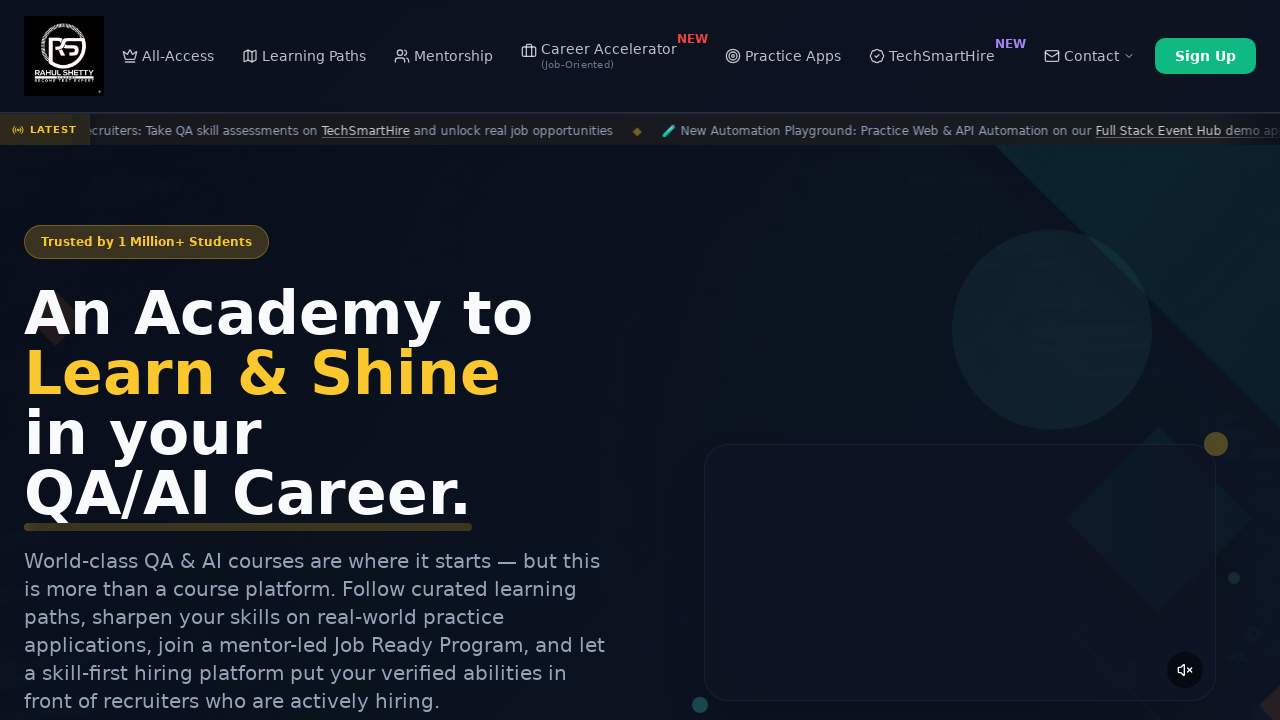